Tests dynamic controls page by finding a checkbox element, checking its initial selection state, clicking it to select it, and verifying the selection state changed

Starting URL: https://training-support.net/webelements/dynamic-controls/

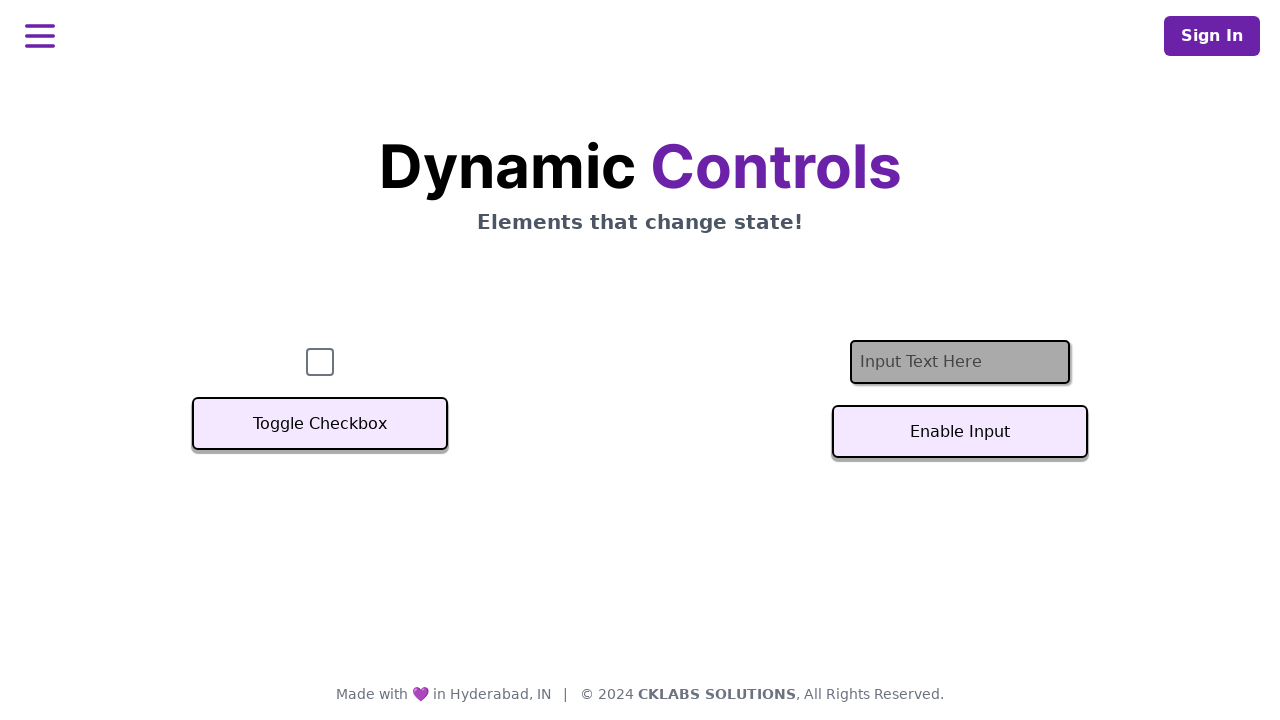

Located checkbox element with id 'checkbox'
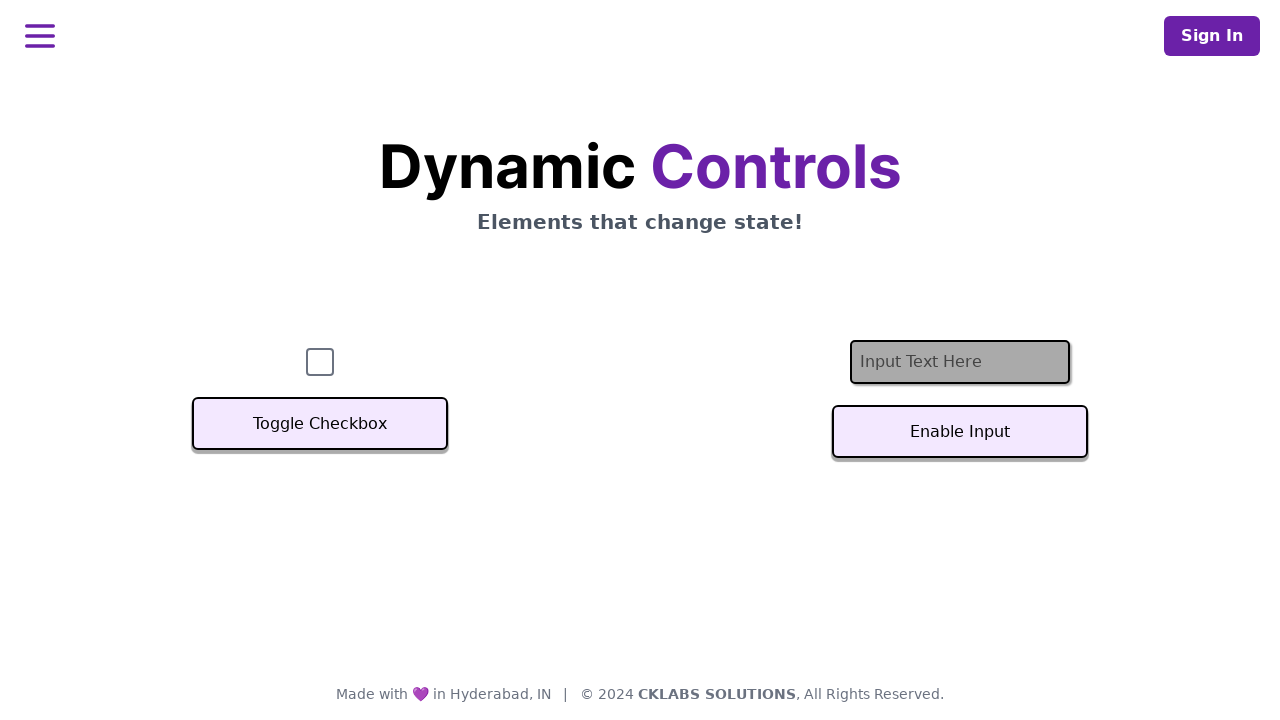

Checked initial selection state of checkbox
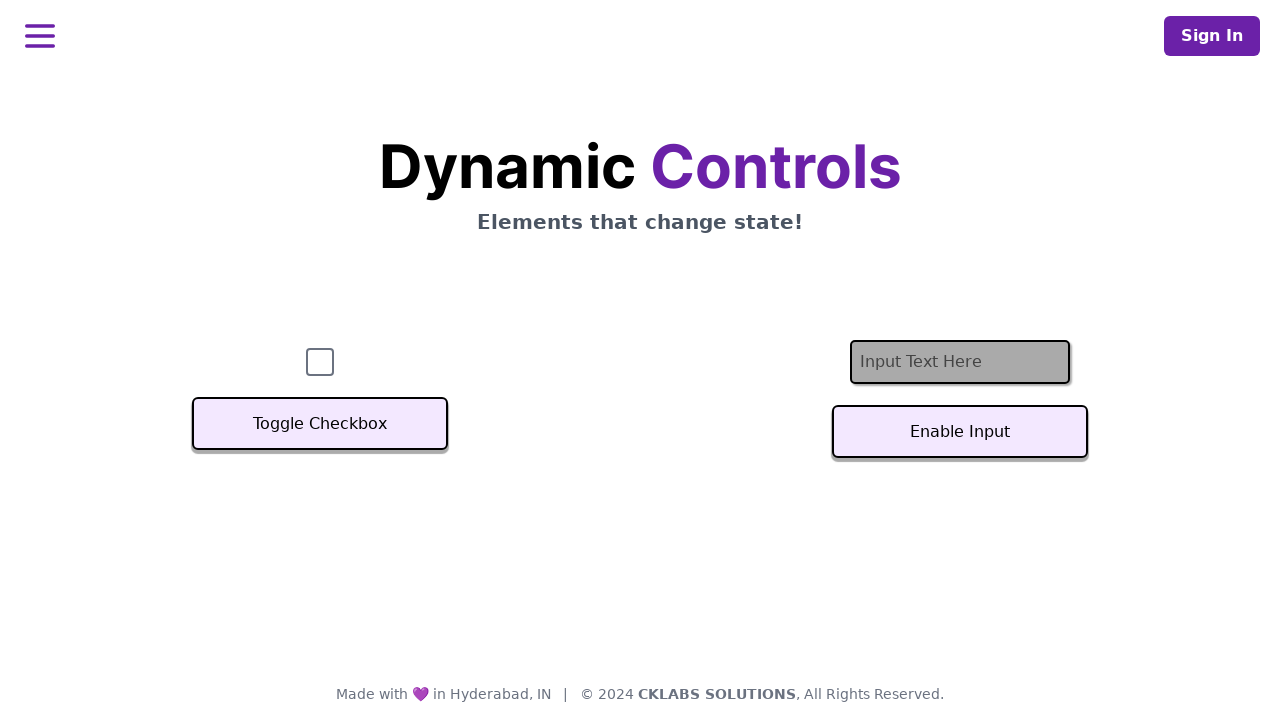

Clicked checkbox to select it at (320, 362) on #checkbox
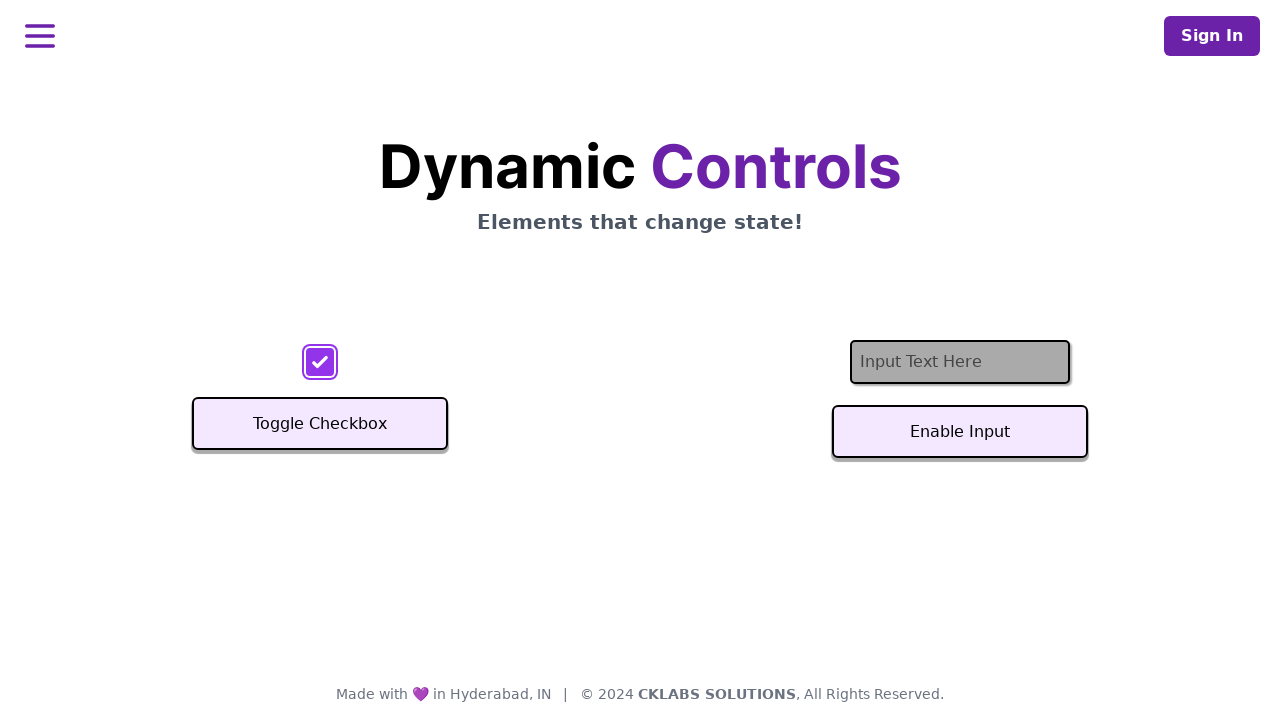

Verified checkbox is now selected after clicking
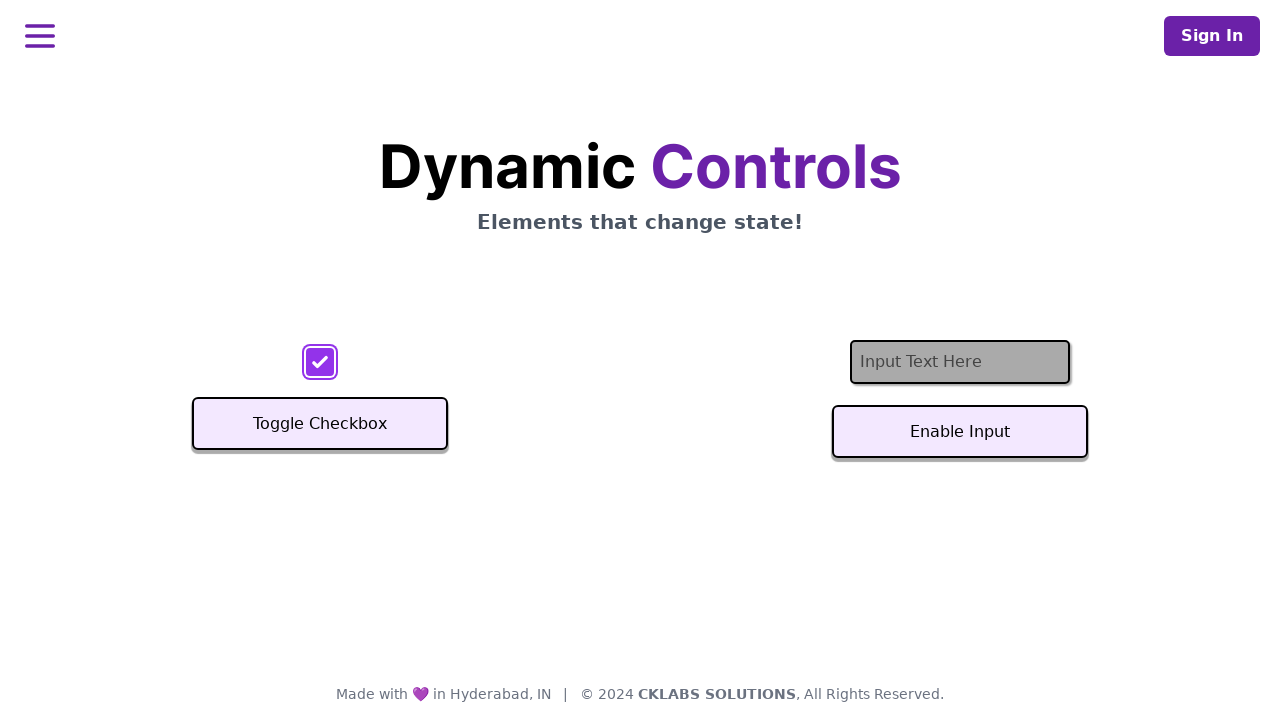

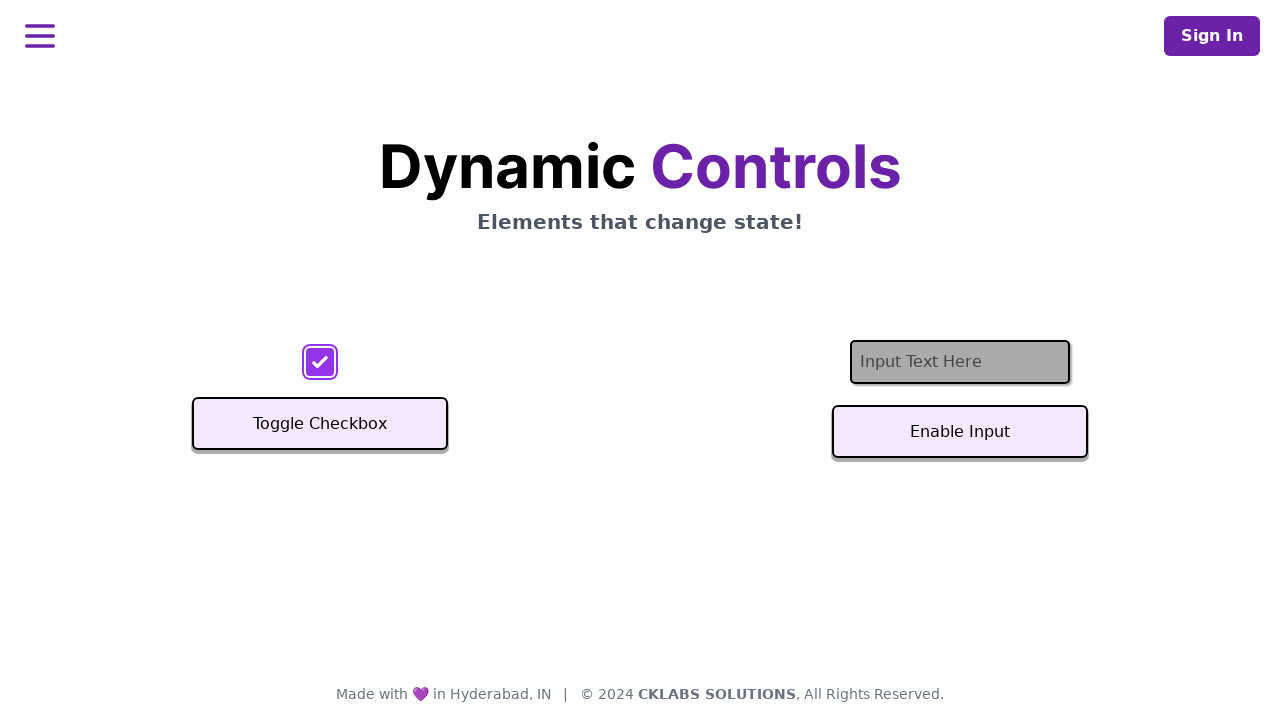